Verifies page titles for multiple e-commerce websites by navigating to each URL and checking that the page title relates to the URL domain

Starting URL: https://www.luluandgeorgia.com

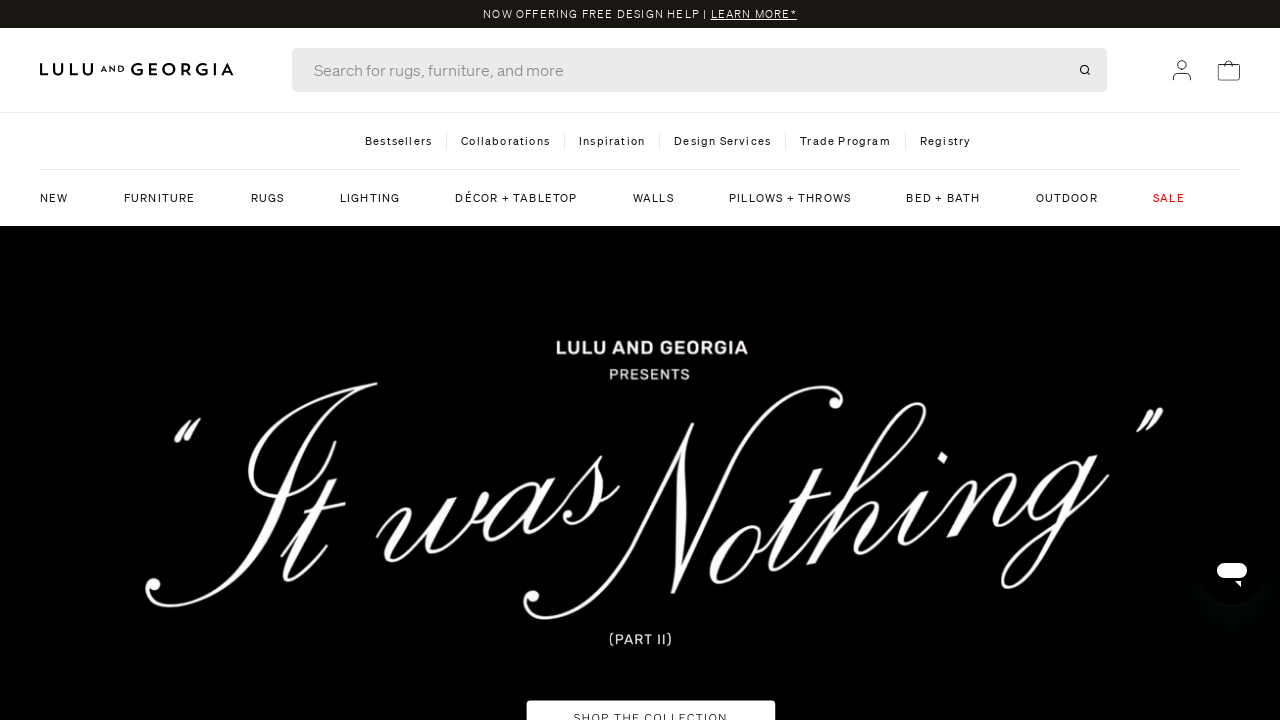

Waited for luluandgeorgia.com page to load (domcontentloaded)
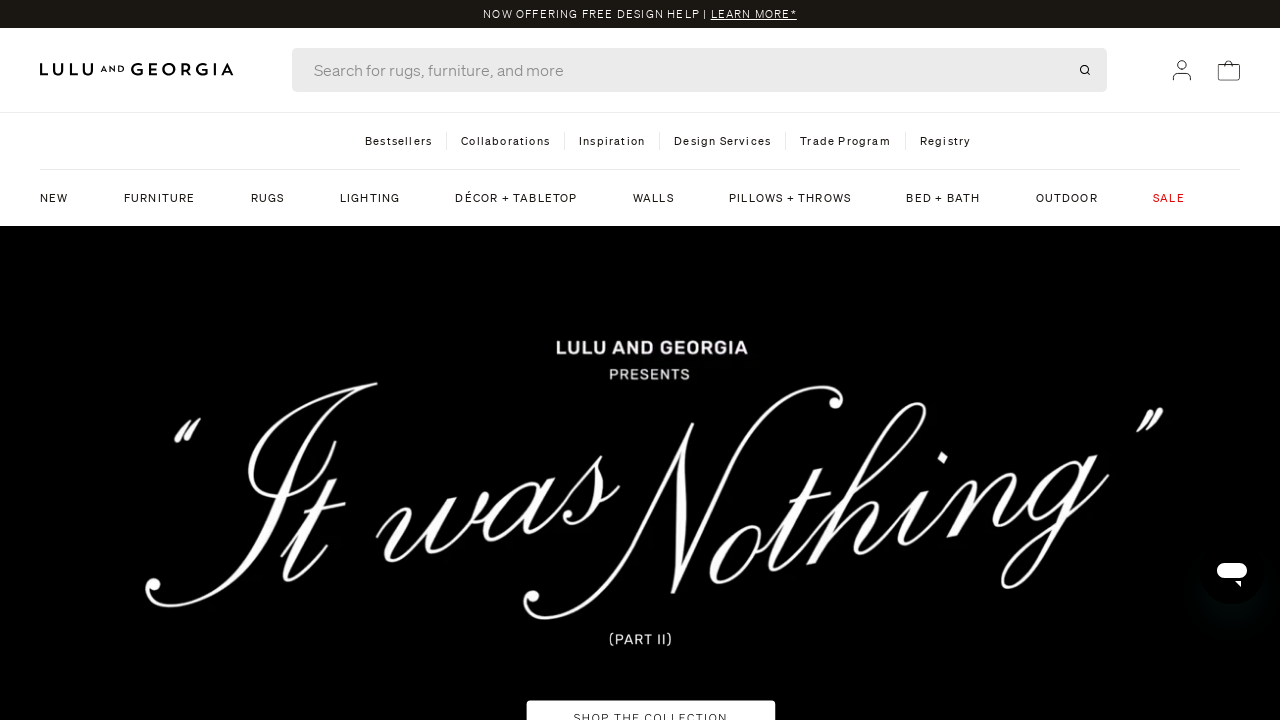

Retrieved page title for luluandgeorgia.com: 'Lulu and Georgia'
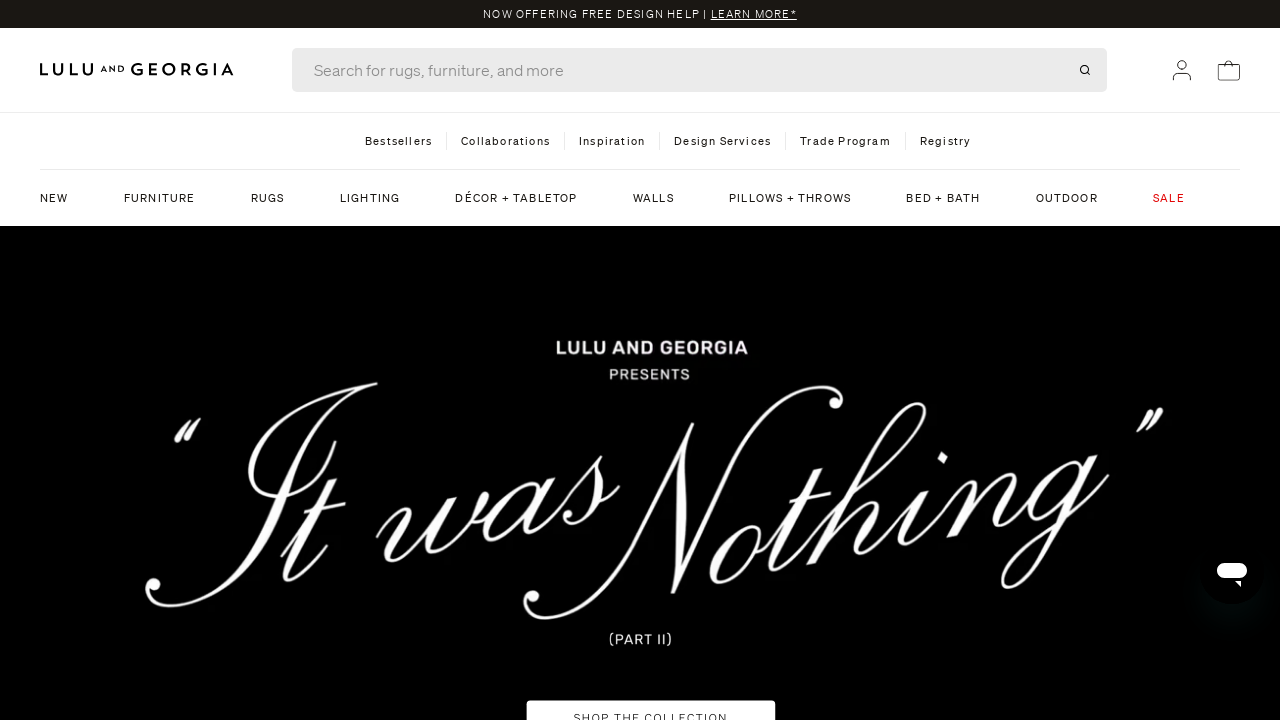

Navigated to https://wayfair.com/
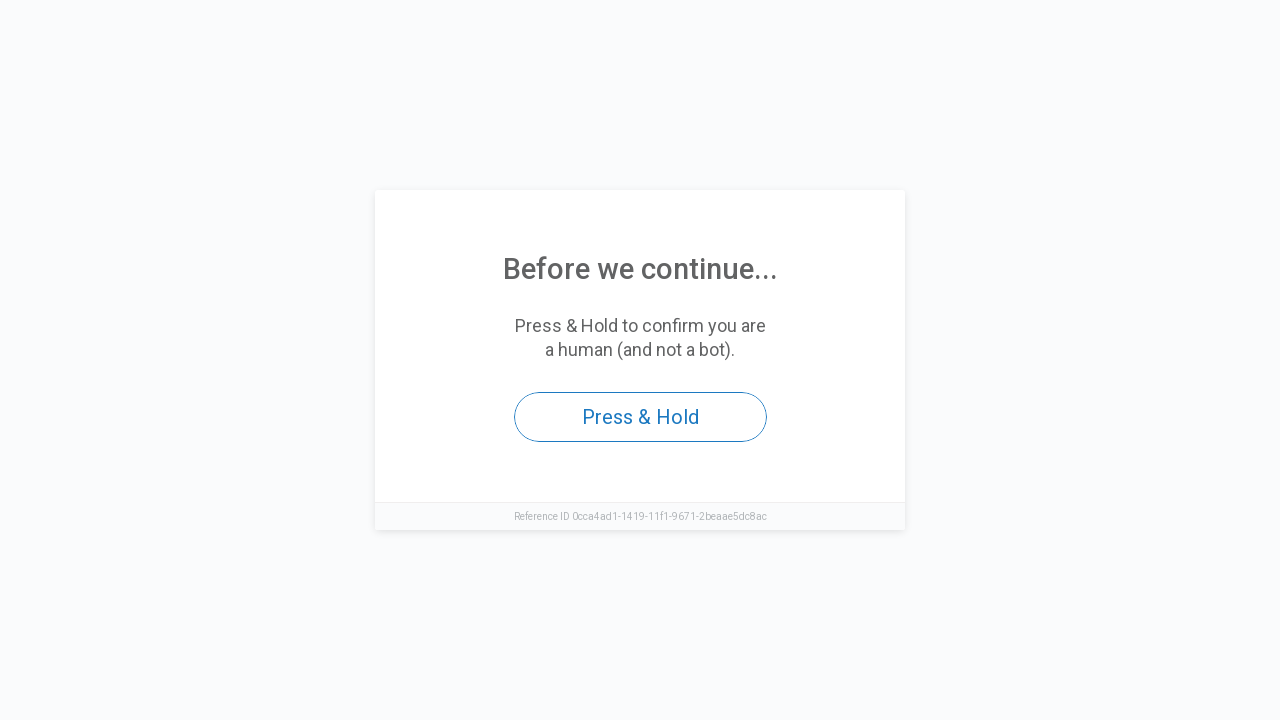

Waited for wayfair.com page to load (domcontentloaded)
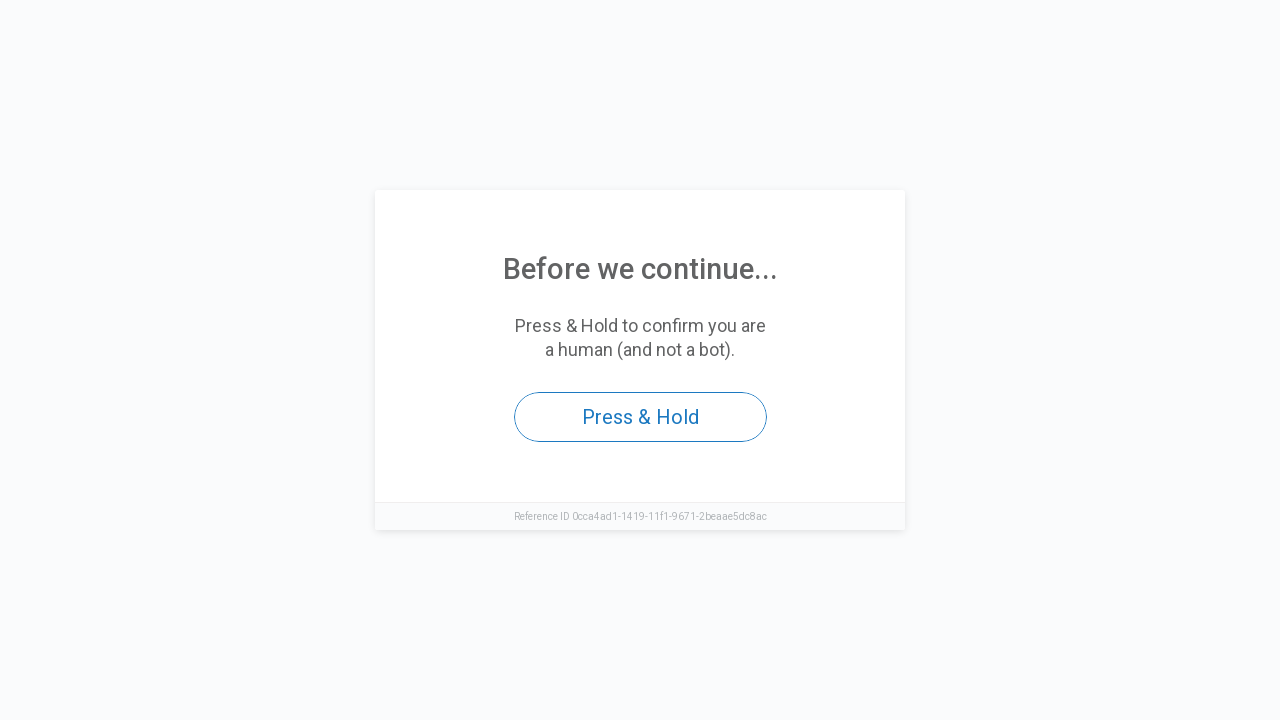

Retrieved page title for wayfair.com: 'Access to this page has been denied'
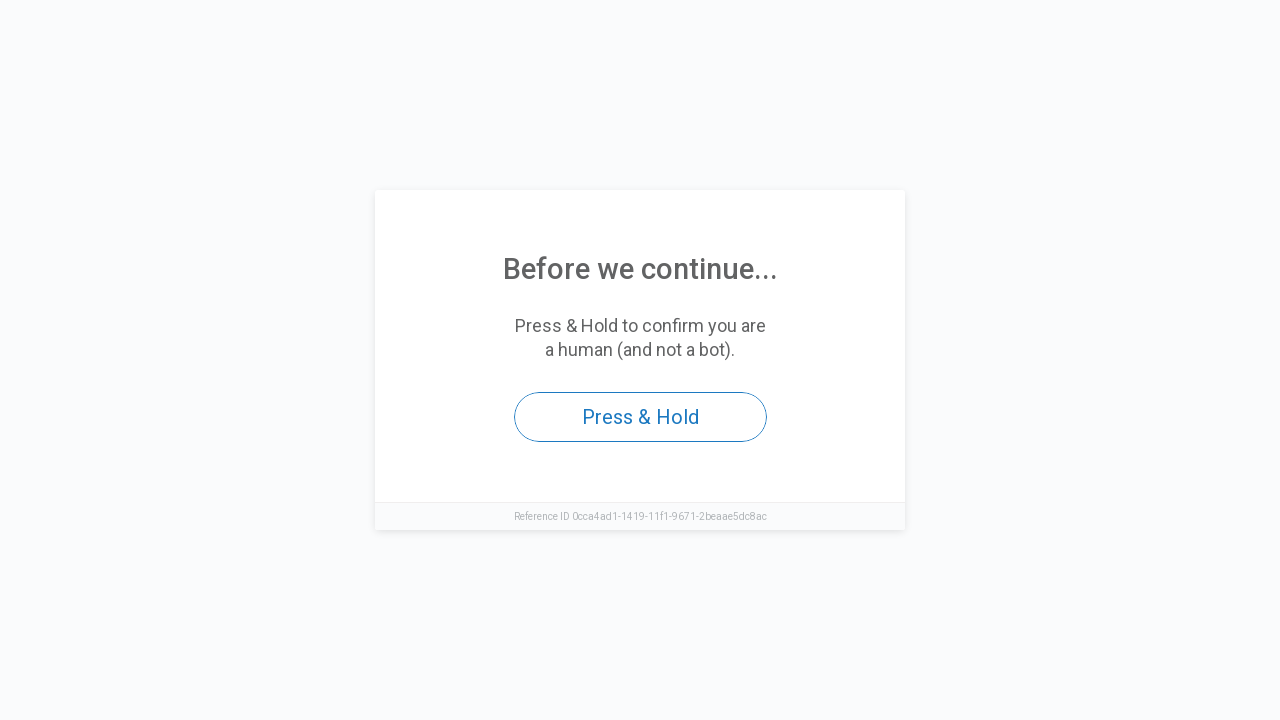

Navigated to https://walmart.com
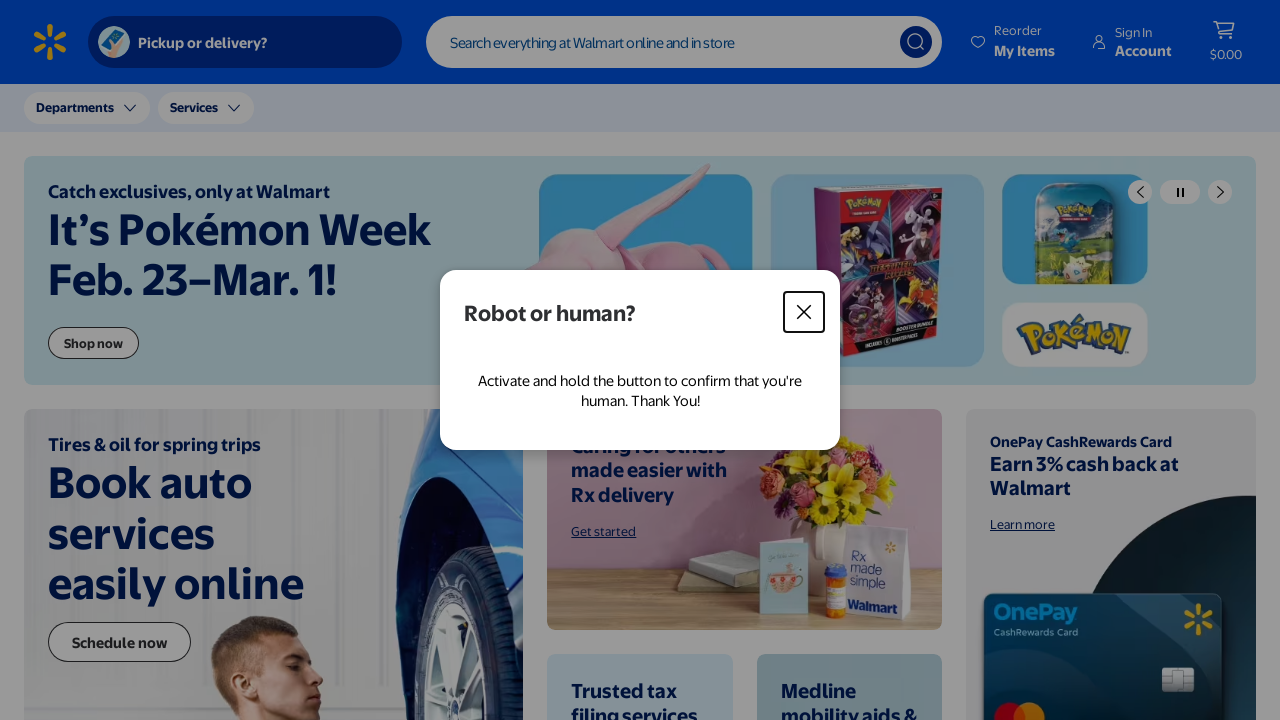

Waited for walmart.com page to load (domcontentloaded)
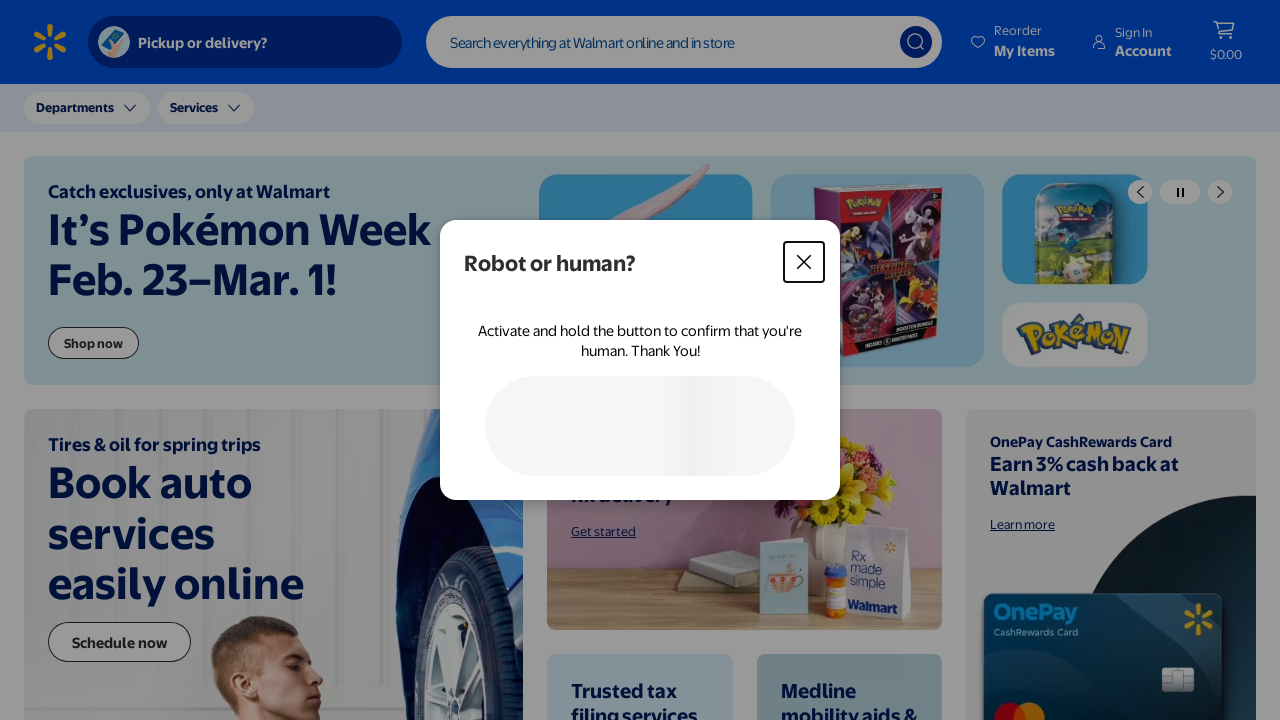

Retrieved page title for walmart.com: 'Walmart | Save Money. Live better.'
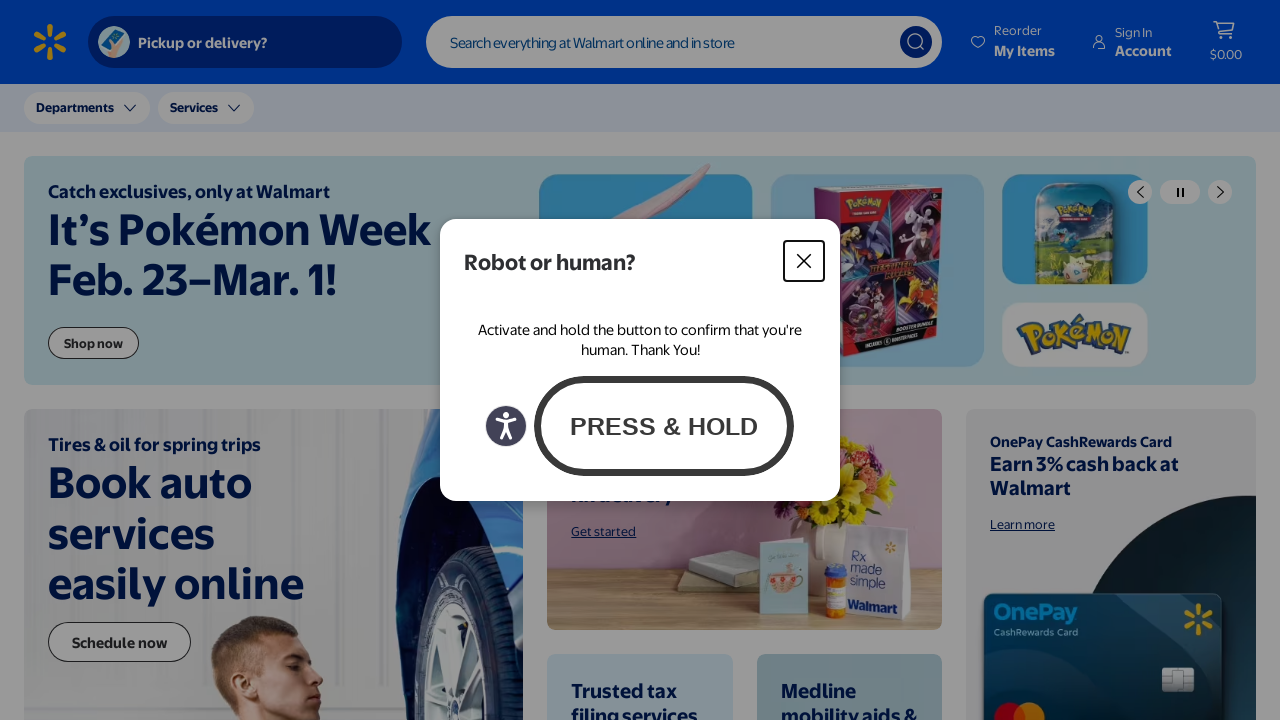

Navigated to https://westelm.com/
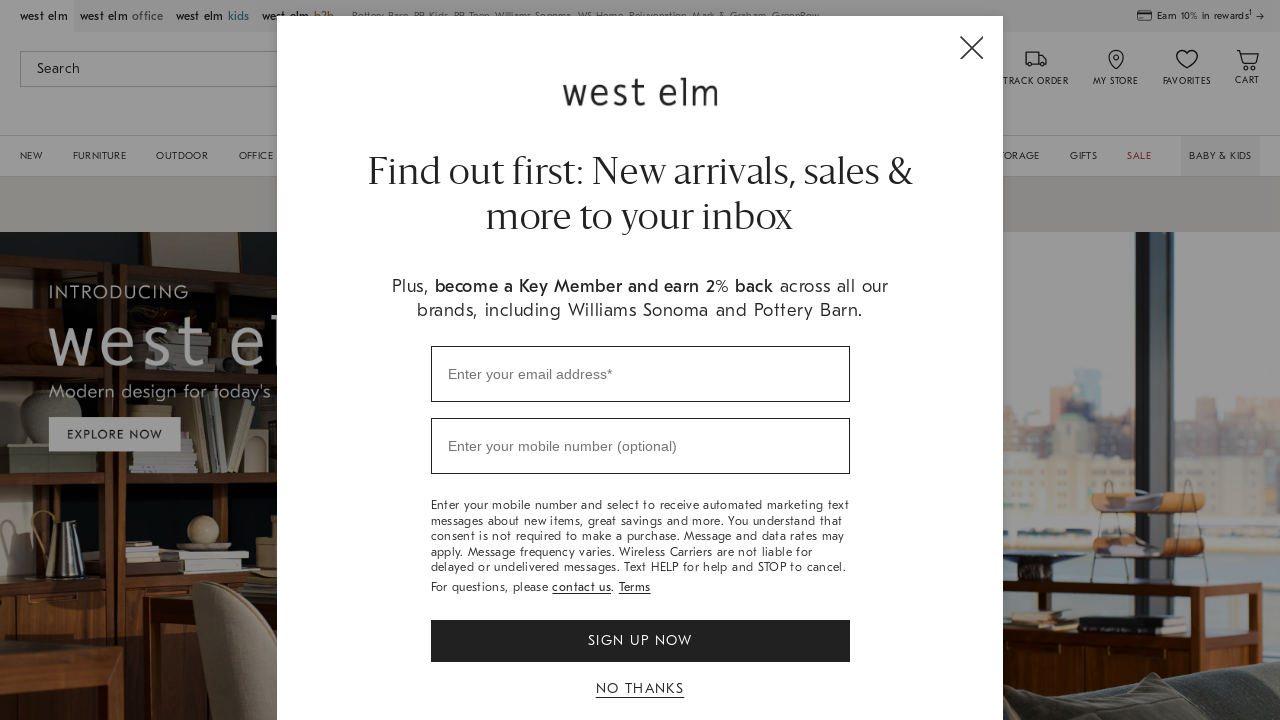

Waited for westelm.com page to load (domcontentloaded)
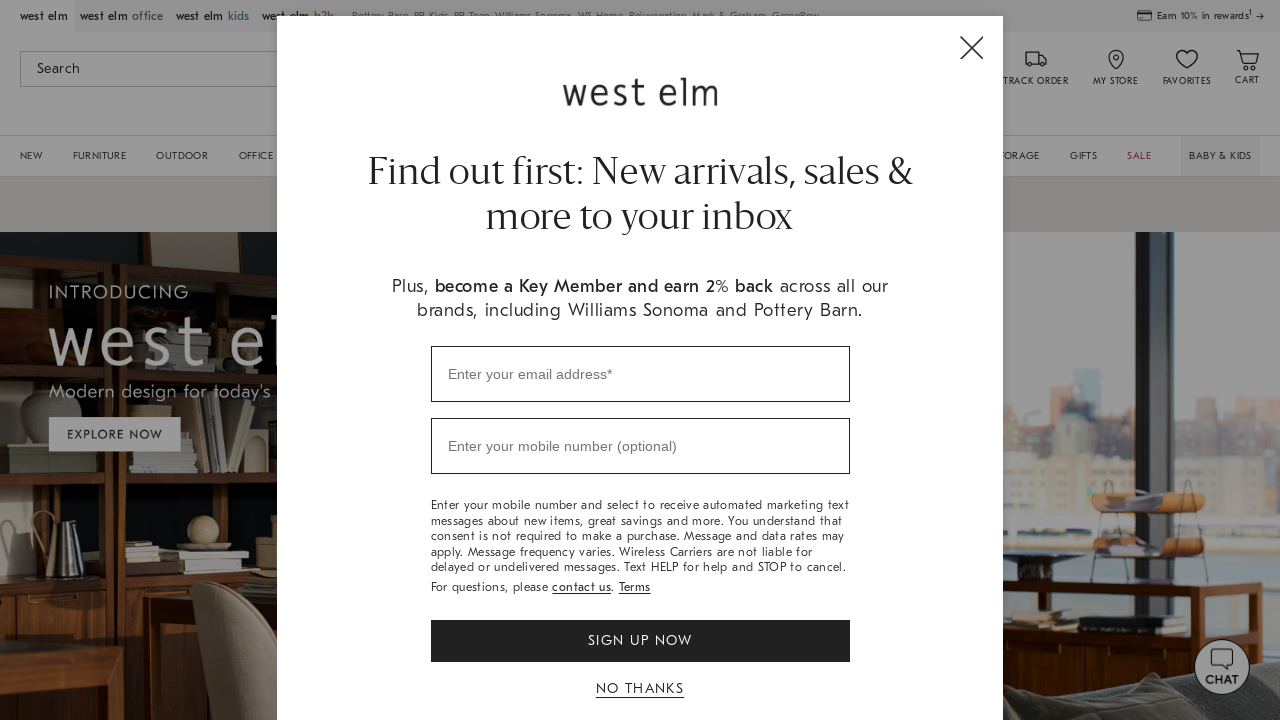

Retrieved page title for westelm.com: 'West Elm: Modern Furniture, Home Decor, Lighting & More'
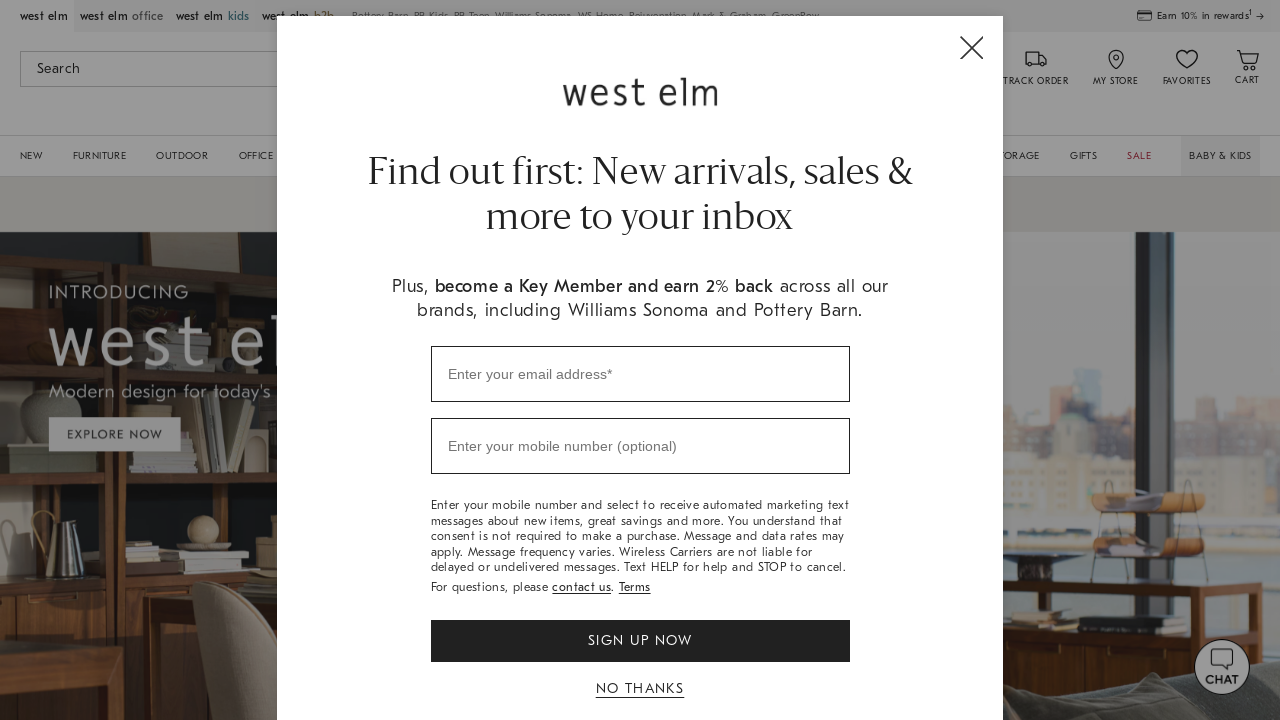

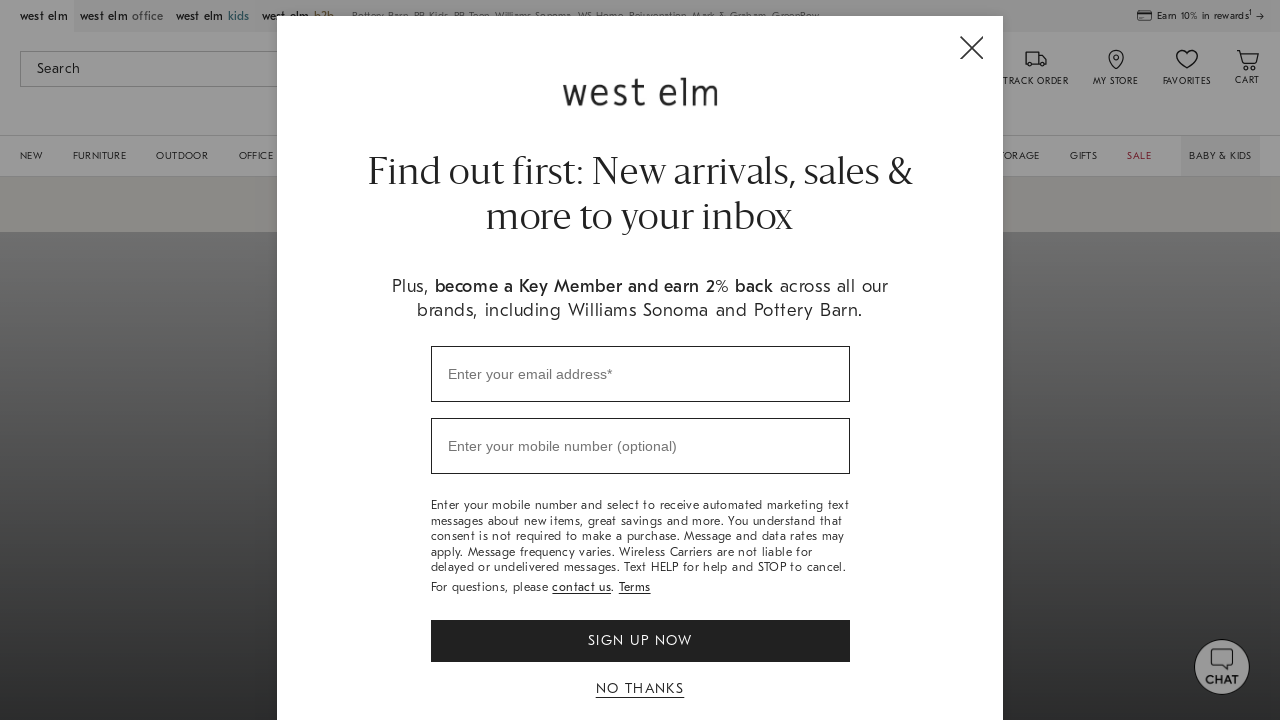